Tests that clicking the 'Add New Appointment' button opens a modal dialog.

Starting URL: https://test-a-pet.vercel.app/

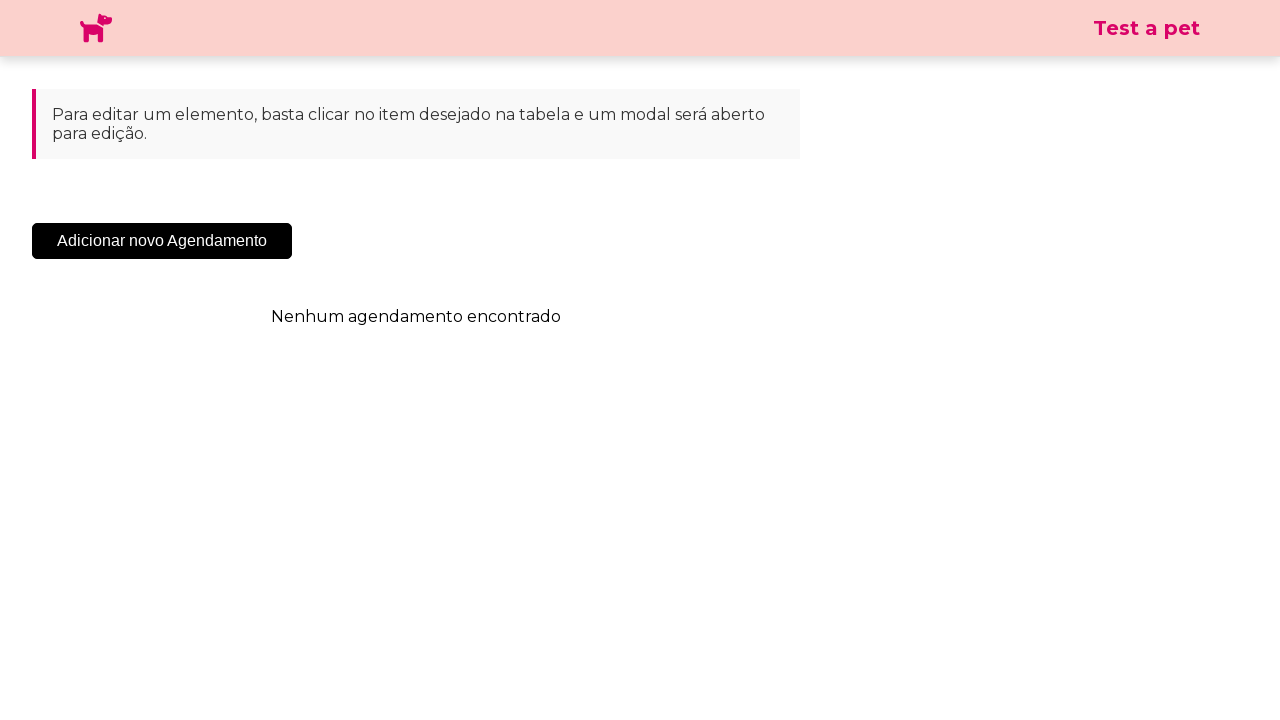

Clicked 'Add New Appointment' button at (162, 241) on .sc-cHqXqK.kZzwzX
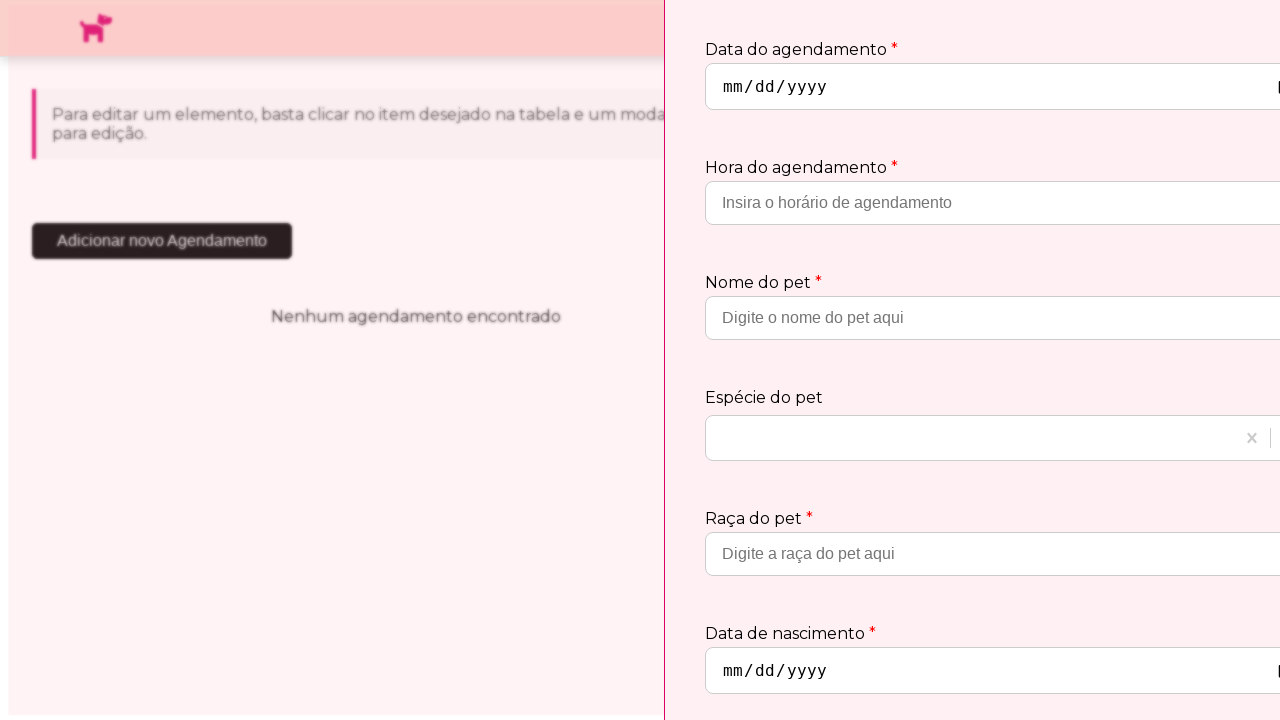

Modal dialog appeared and loaded
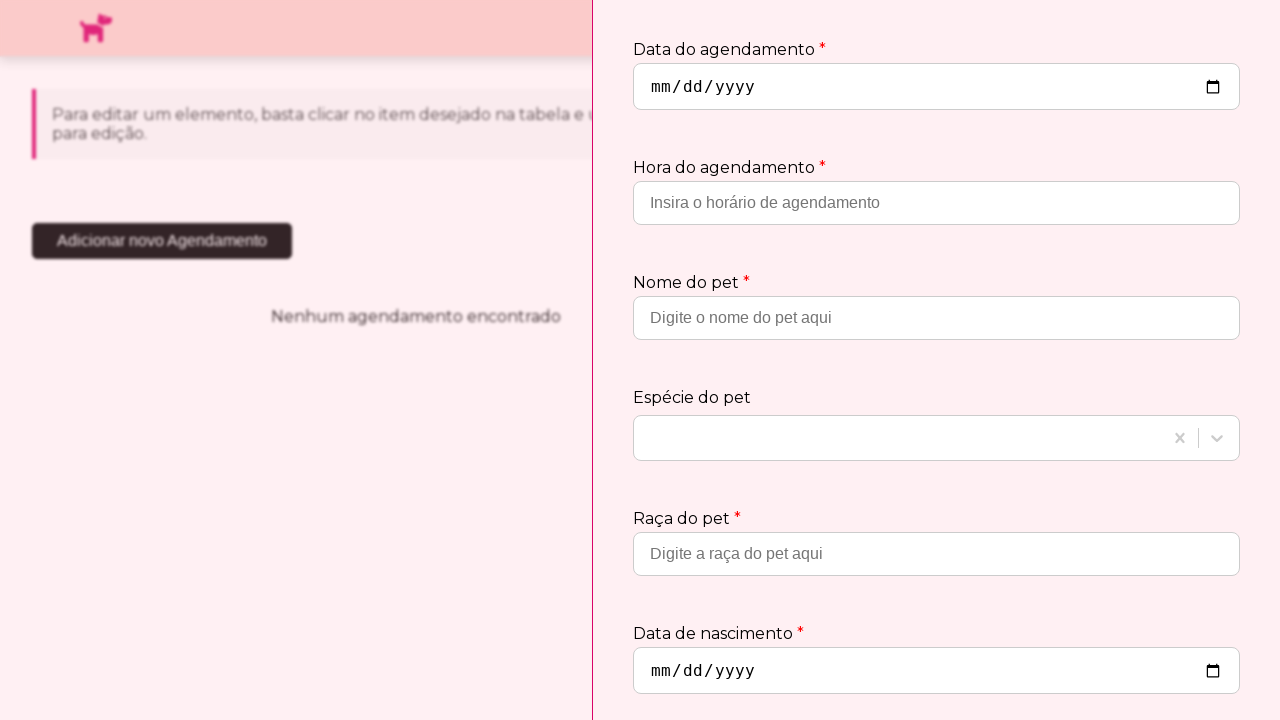

Verified modal dialog is visible
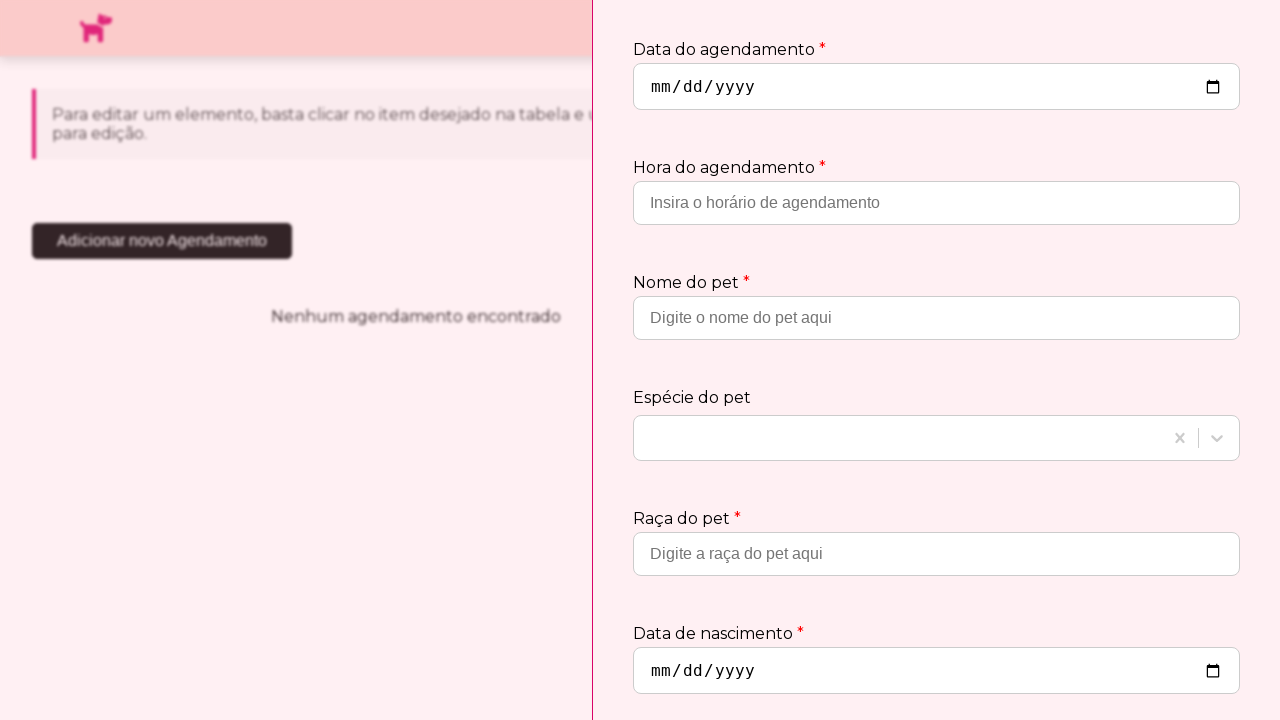

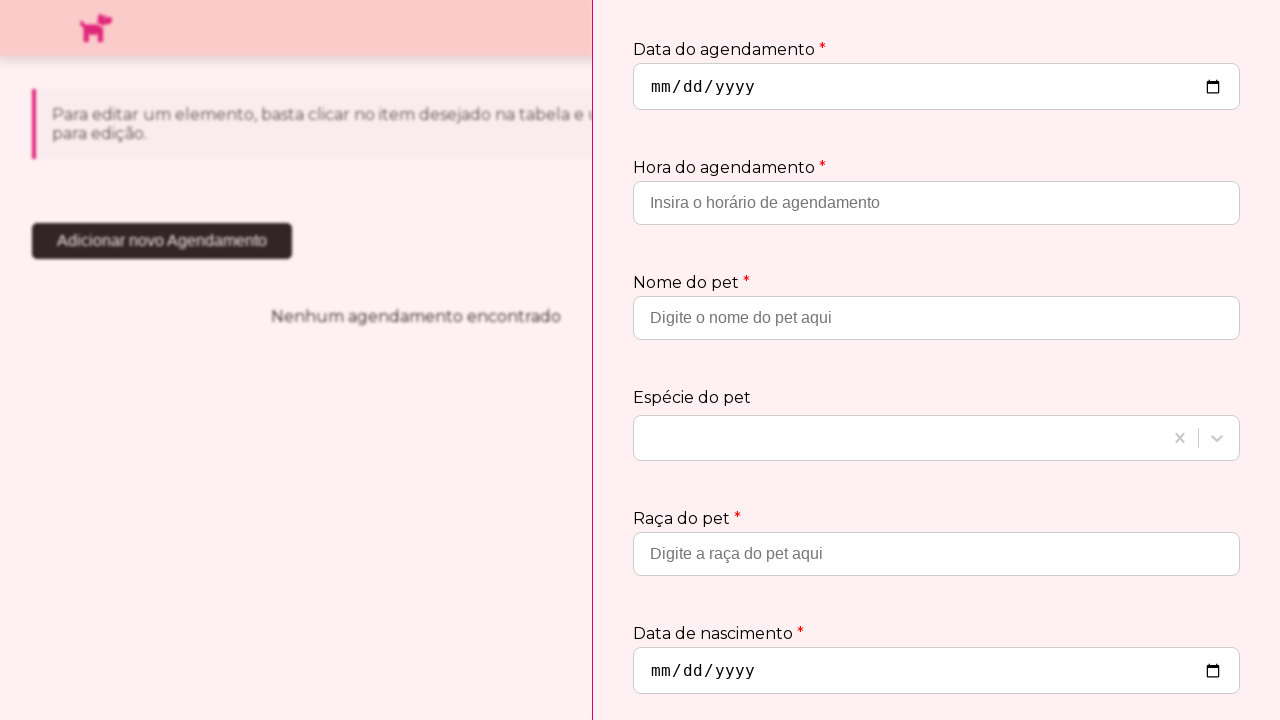